Tests dynamic elements on a page by navigating to the Disappearing Elements section and repeatedly refreshing until all 5 menu items appear

Starting URL: http://the-internet.herokuapp.com/

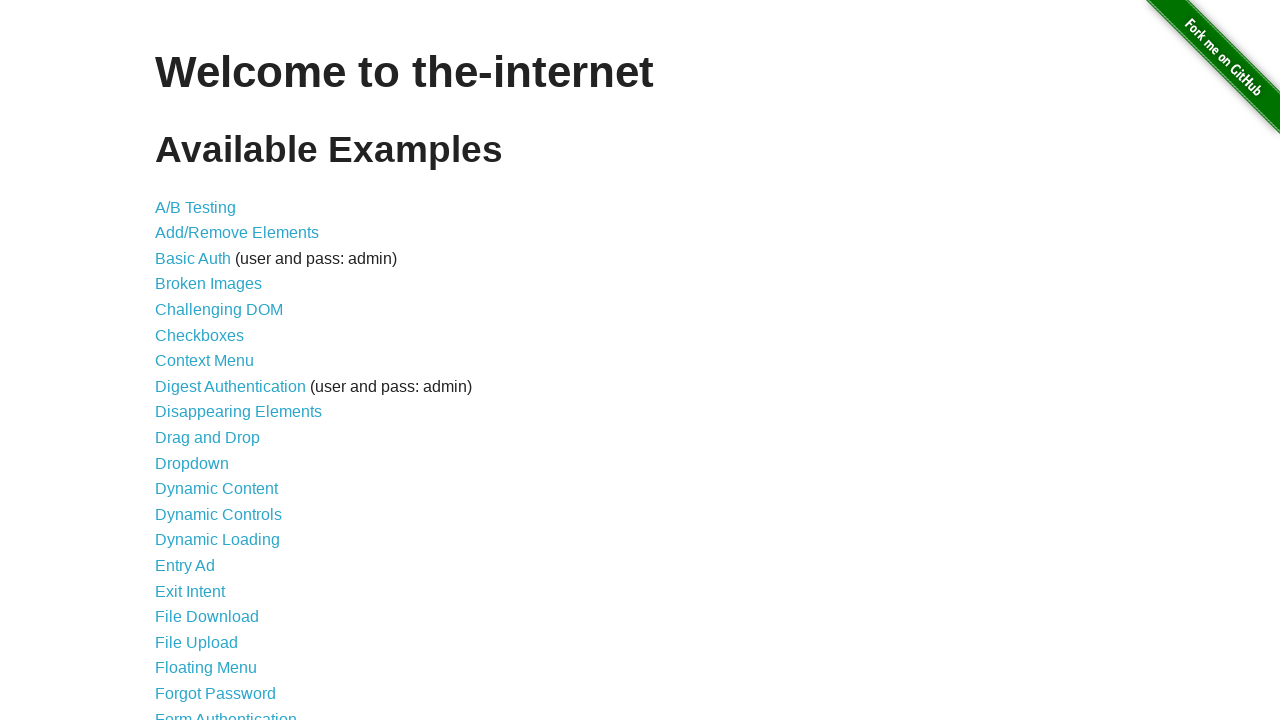

Clicked on Disappearing Elements link at (238, 412) on text='Disappearing Elements'
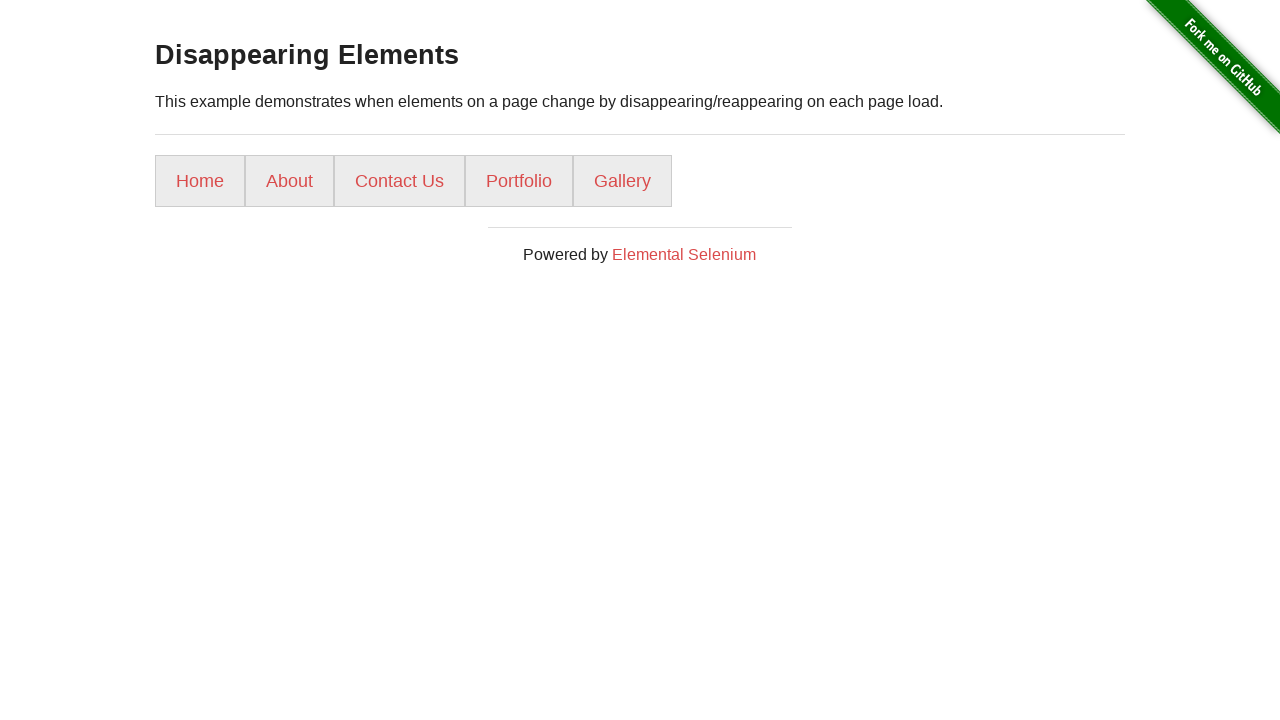

Waited for menu items to load
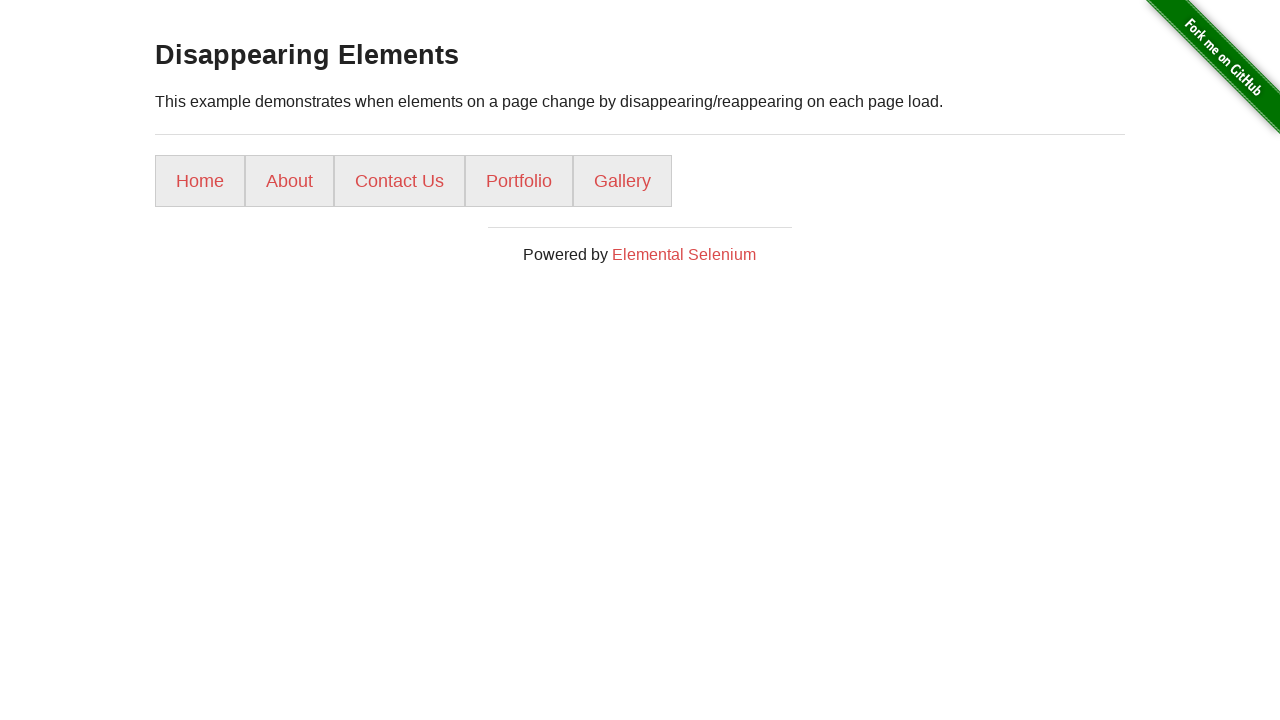

Successfully found all 5 menu items after multiple refresh attempts
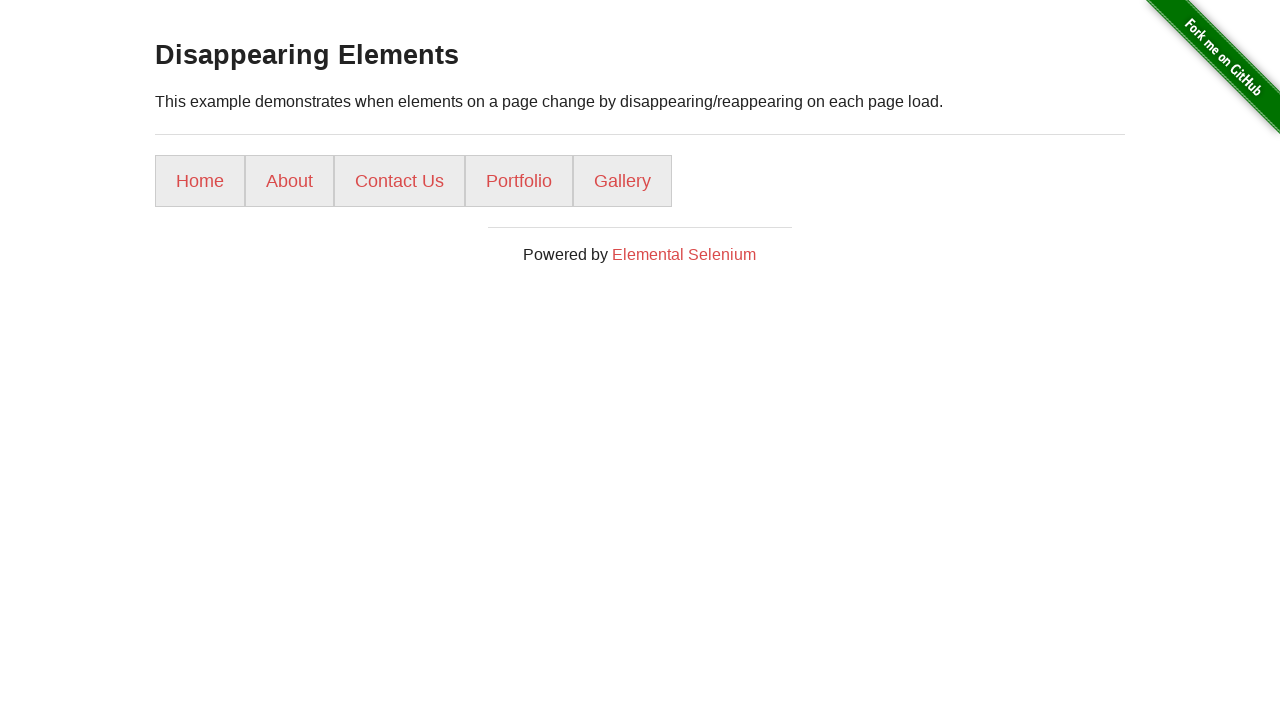

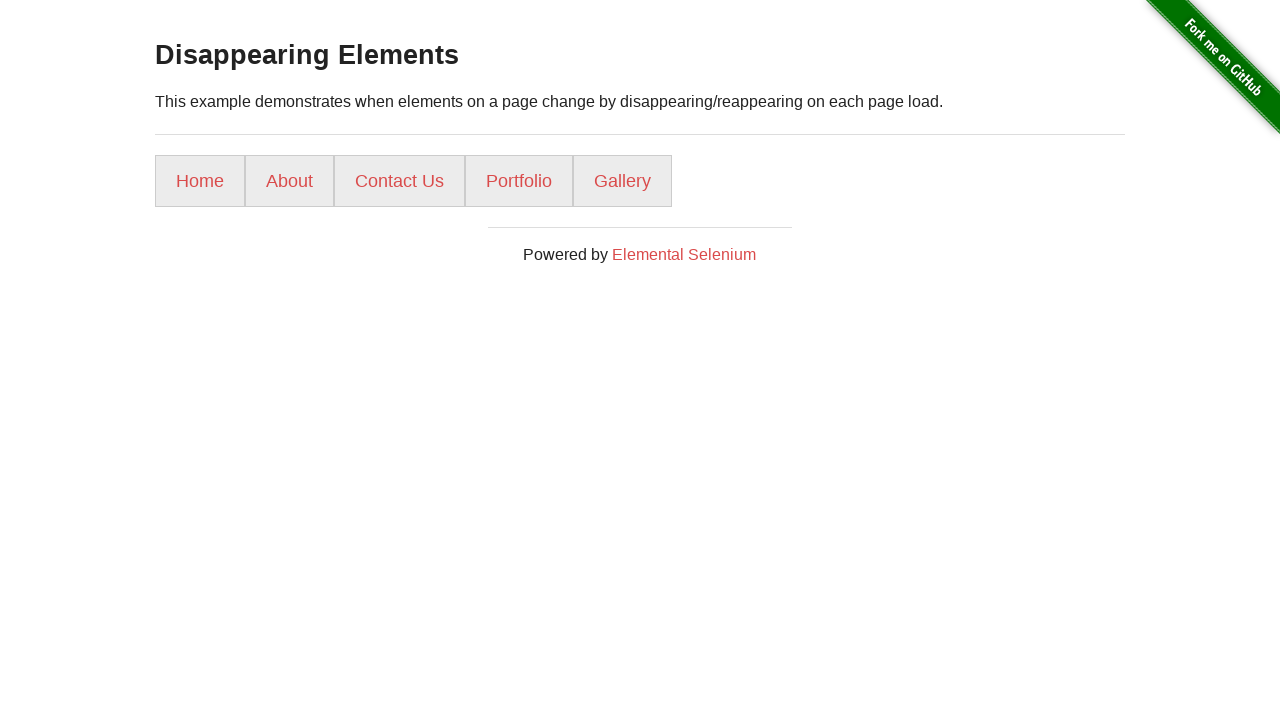